Tests checking all checkboxes on the page by verifying their state and clicking them if not already checked

Starting URL: https://the-internet.herokuapp.com/checkboxes

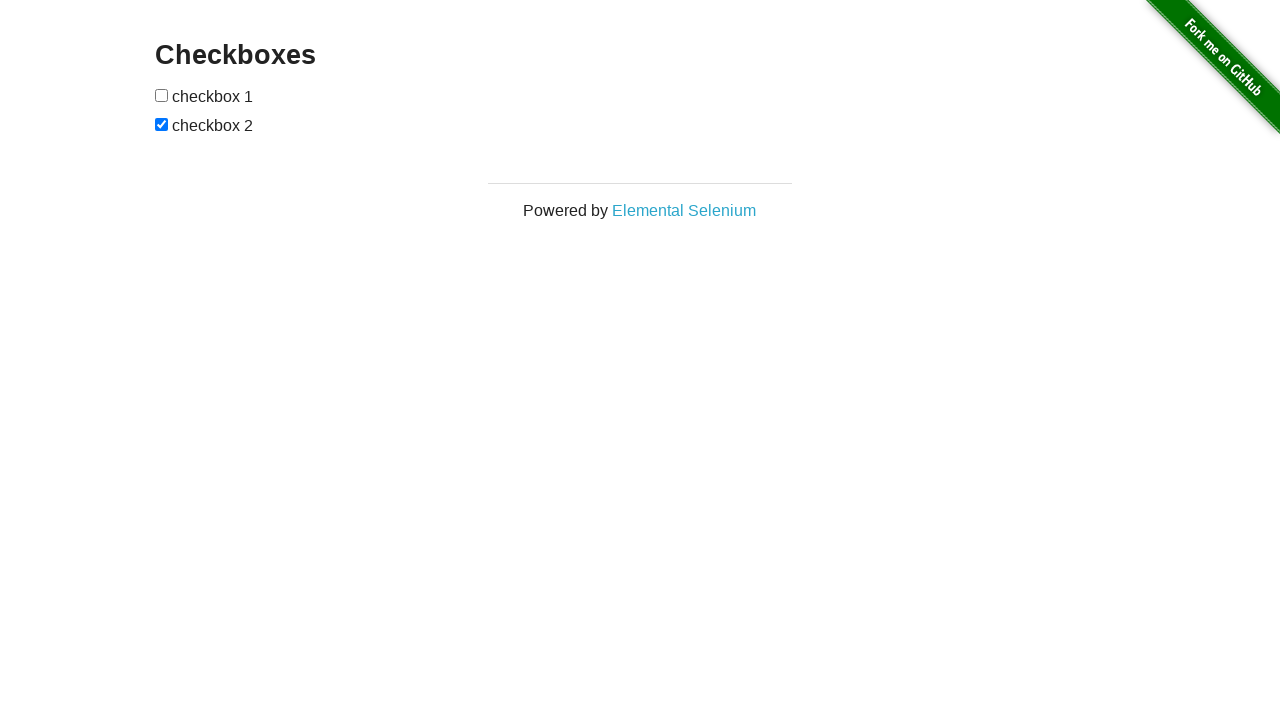

Located first checkbox
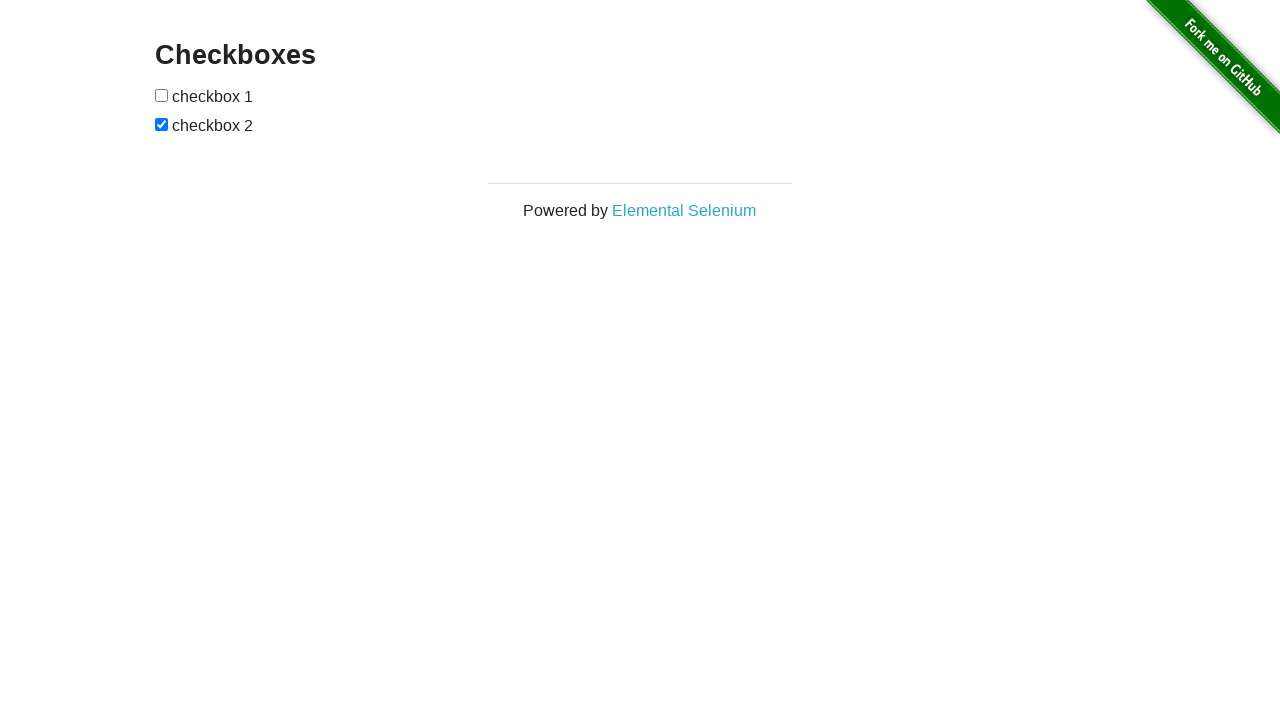

Verified first checkbox is not checked
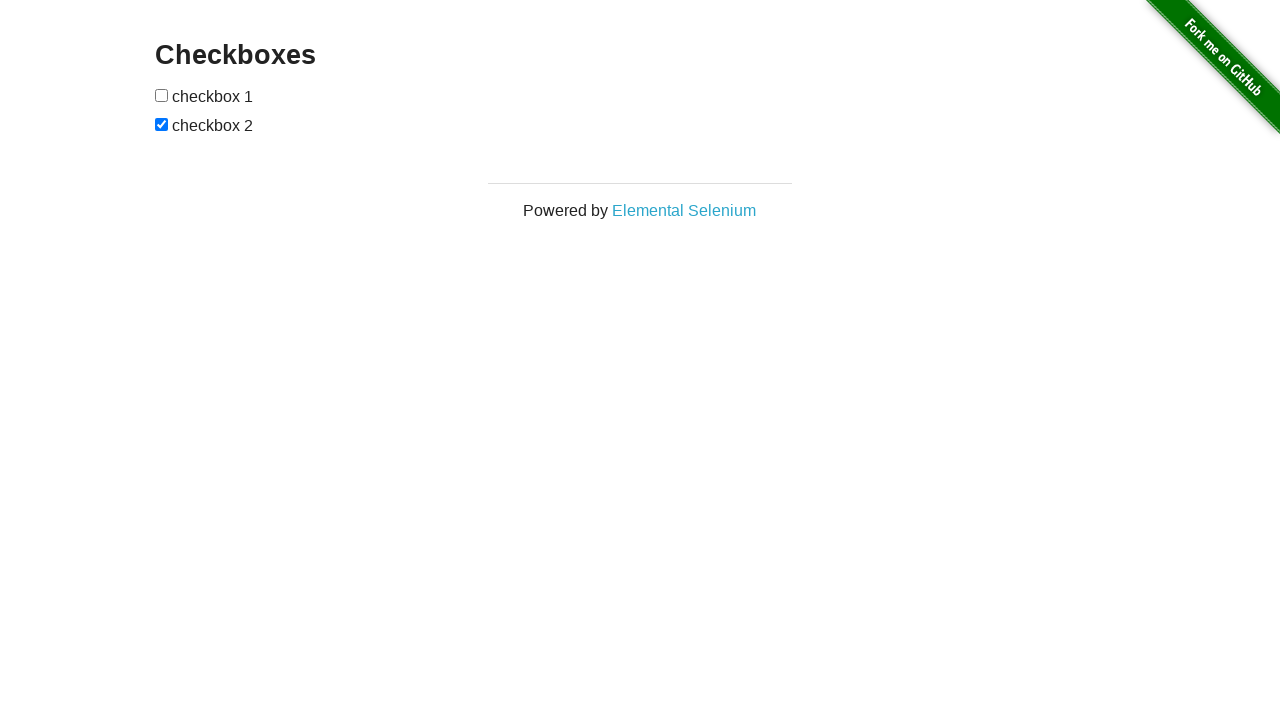

Clicked first checkbox to check it at (162, 95) on xpath=//*[@id="checkboxes"]/input[1]
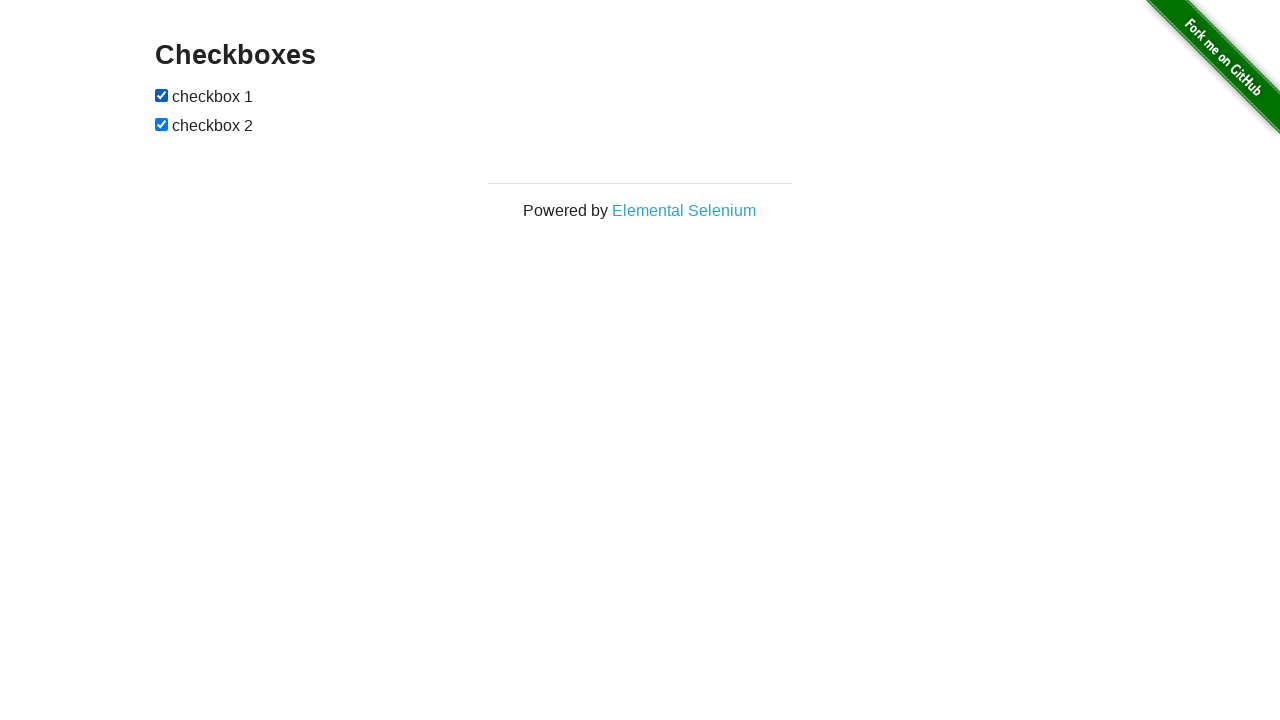

Located second checkbox
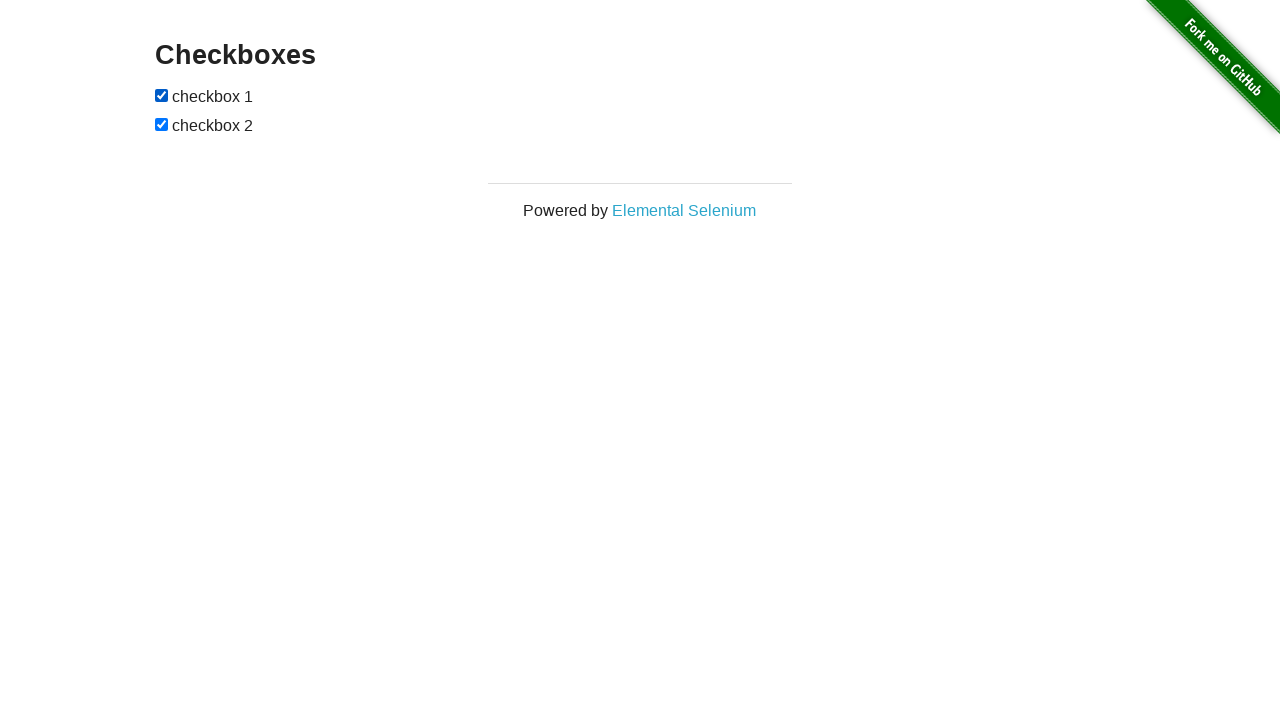

Second checkbox is already checked
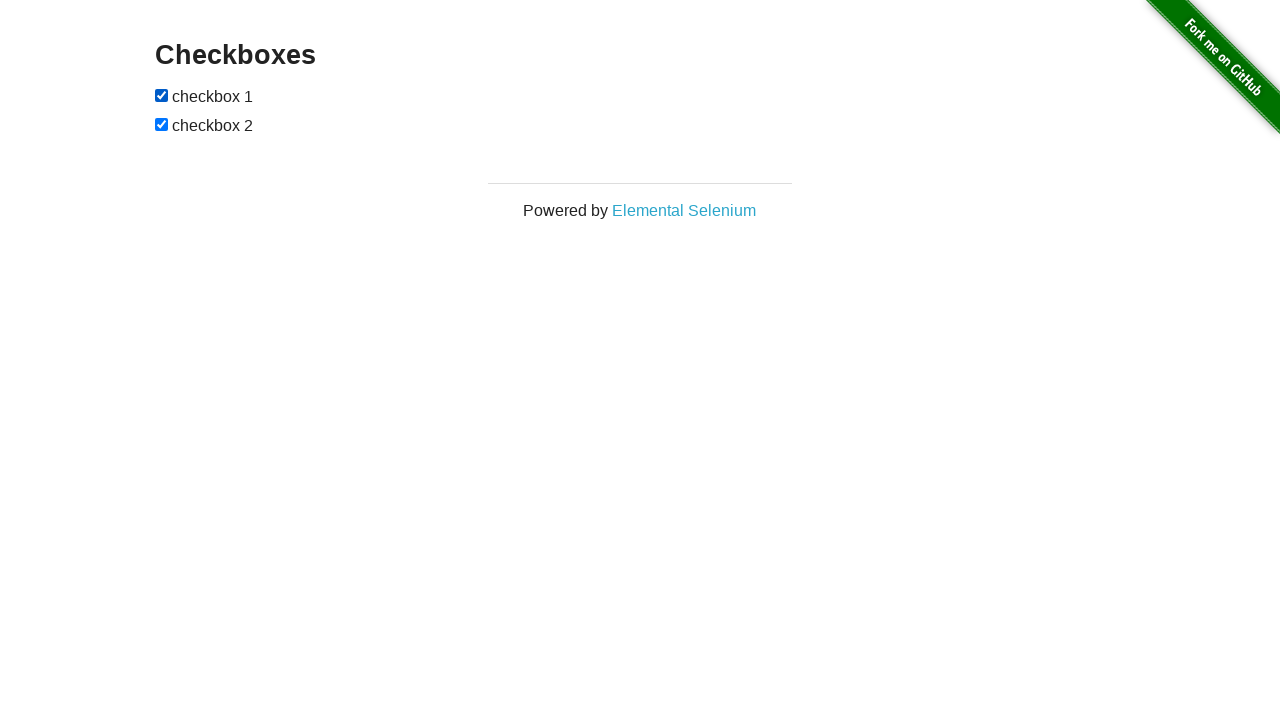

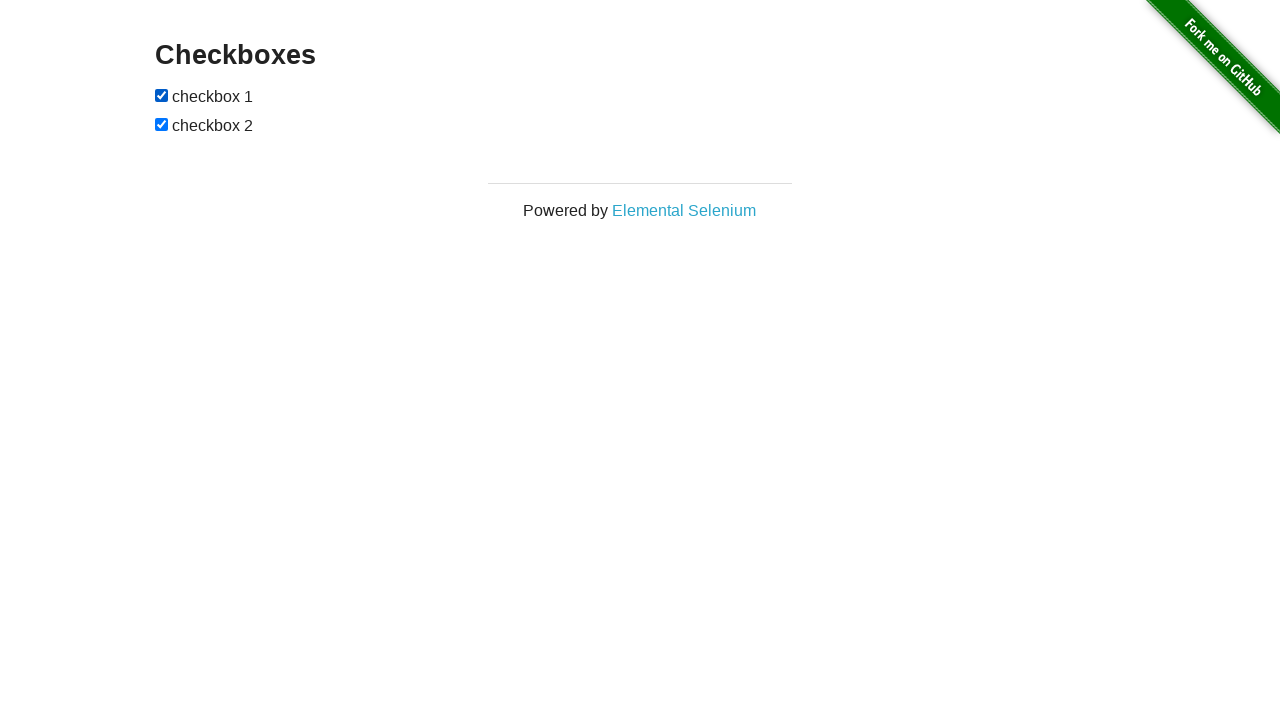